Verifies the home page title of Craft of Exile website matches the expected value

Starting URL: https://www.craftofexile.com/

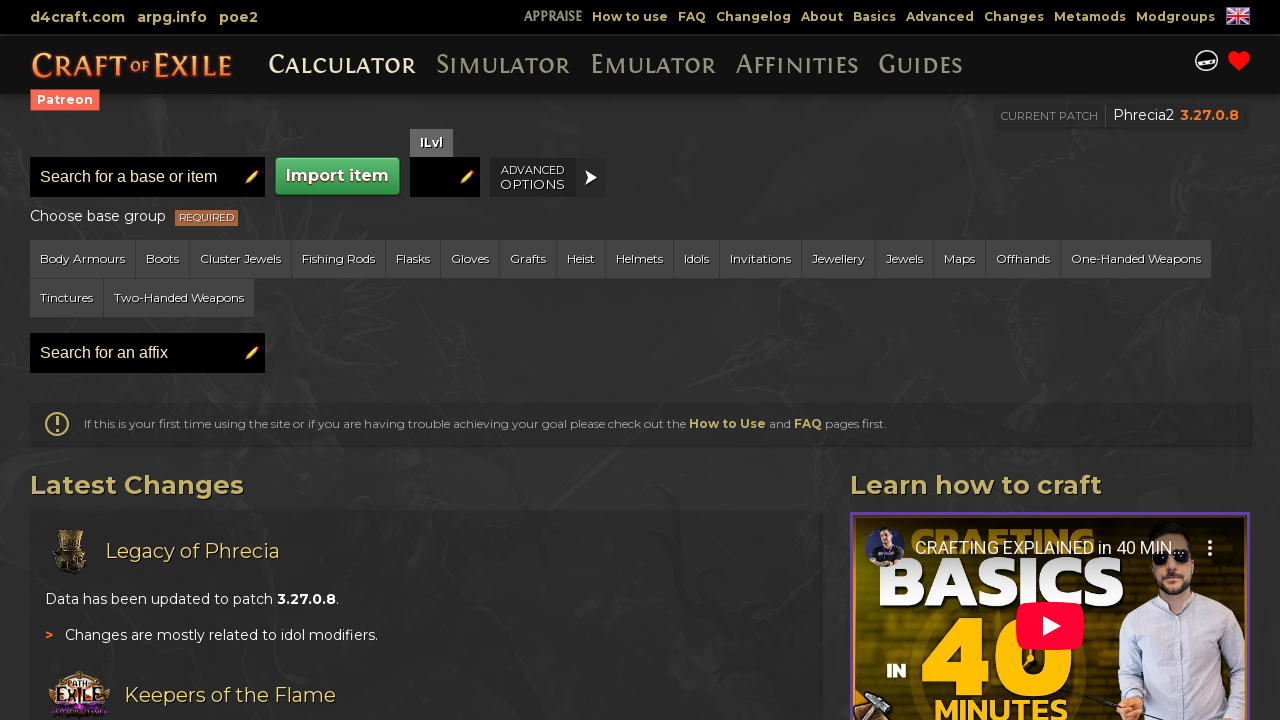

Waited for page to reach domcontentloaded state
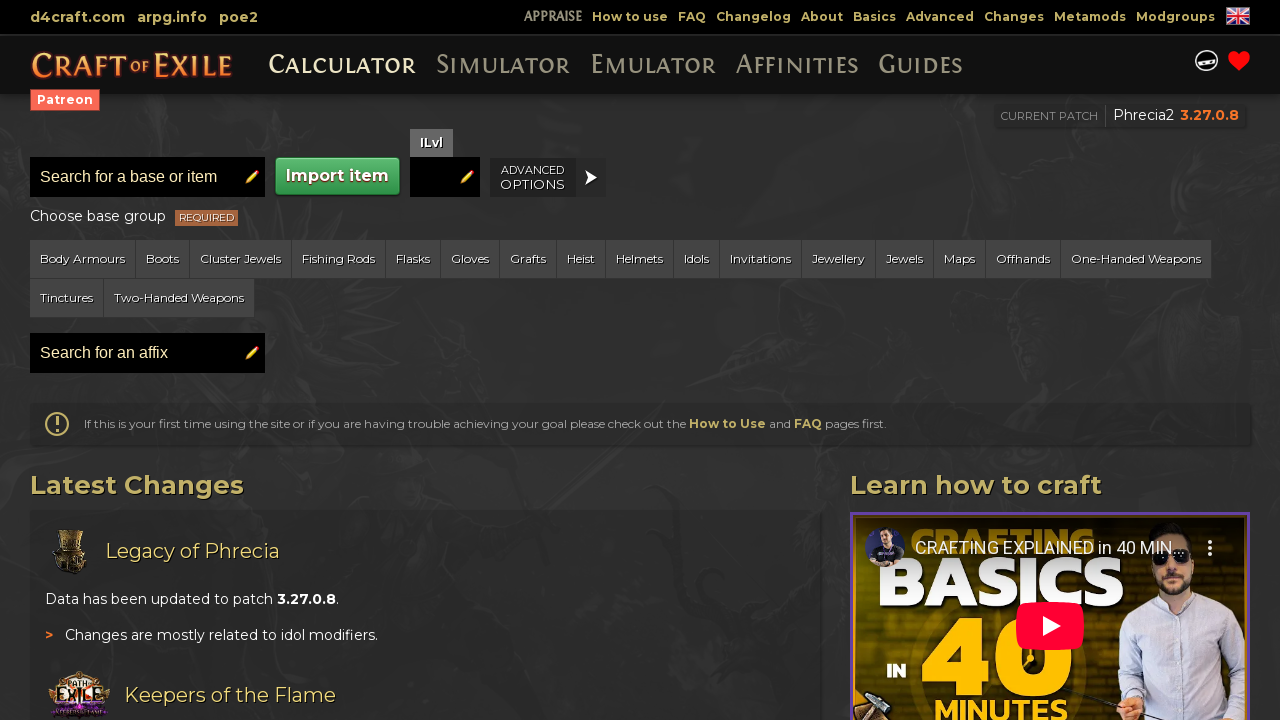

Verified home page title matches 'Craft of Exile'
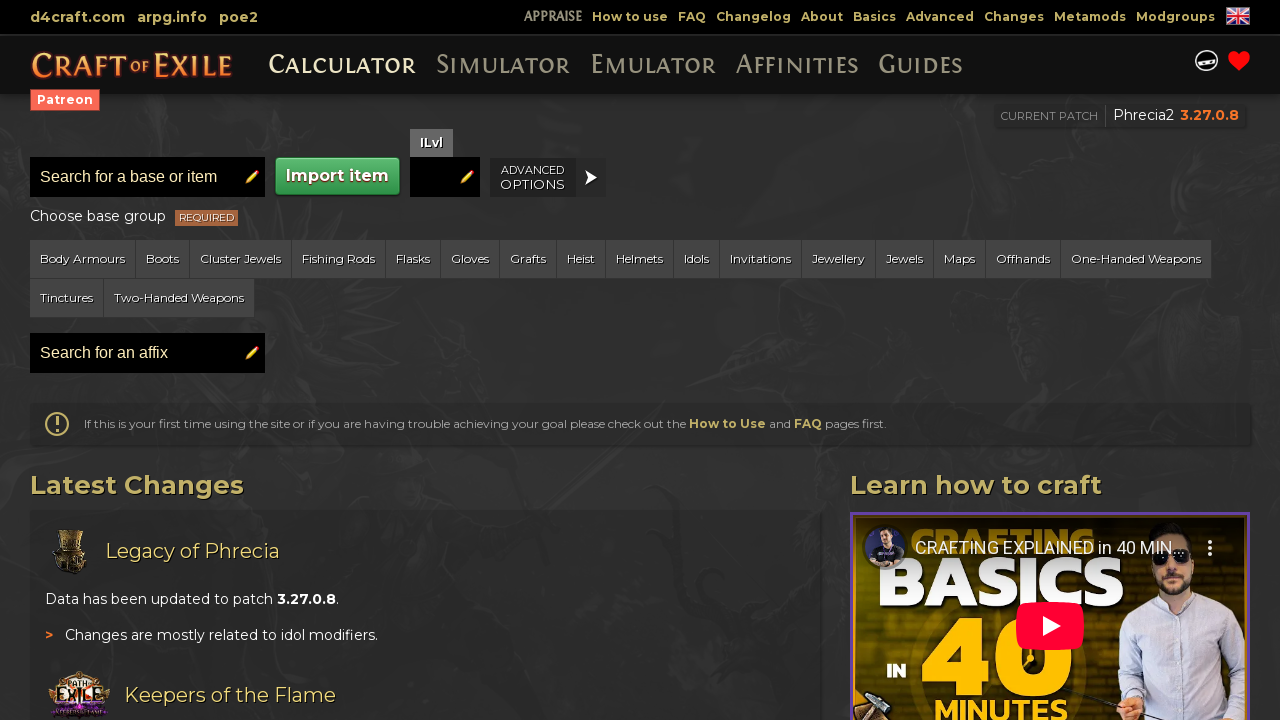

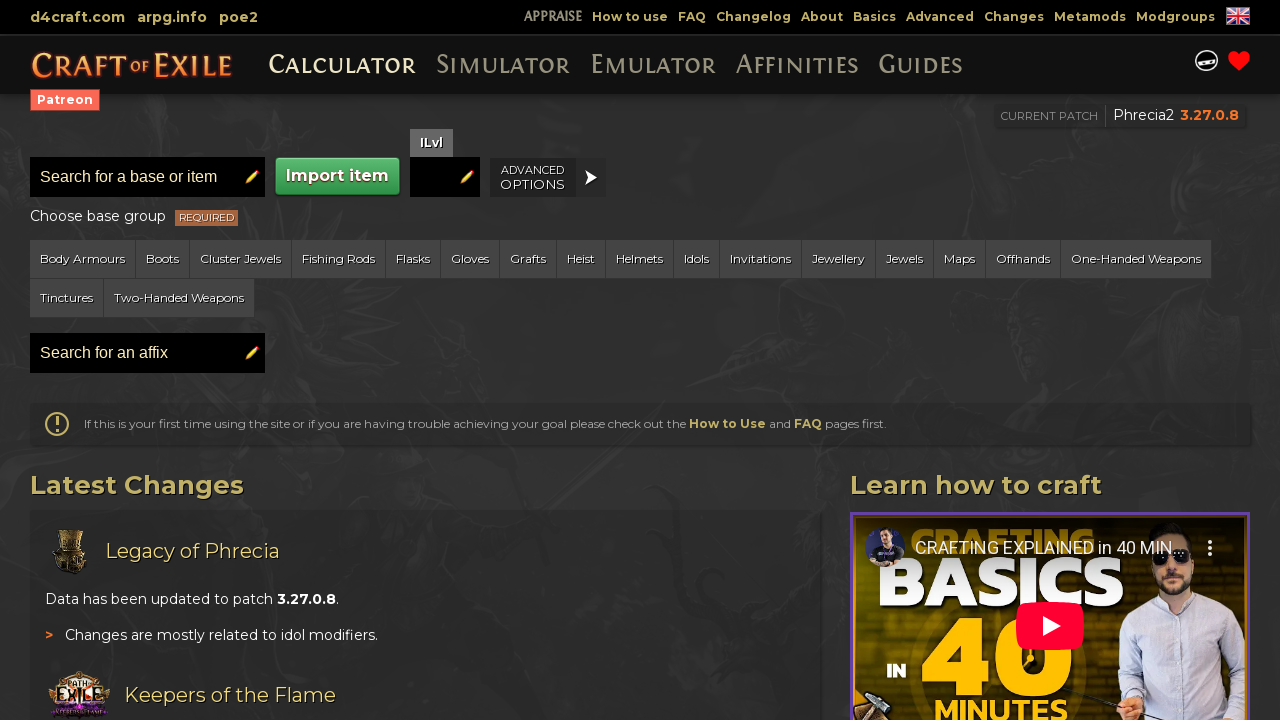